Tests that the currently applied filter link is highlighted with selected class

Starting URL: https://demo.playwright.dev/todomvc

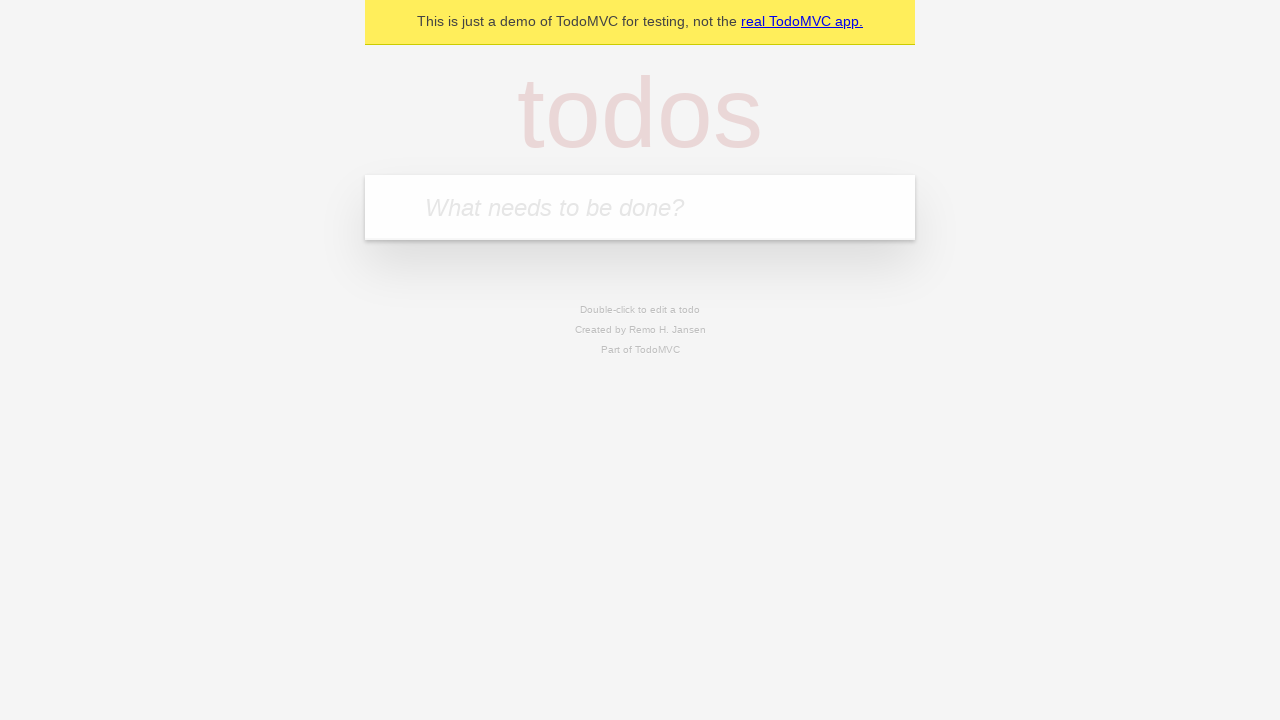

Filled todo input with 'buy some cheese' on internal:attr=[placeholder="What needs to be done?"i]
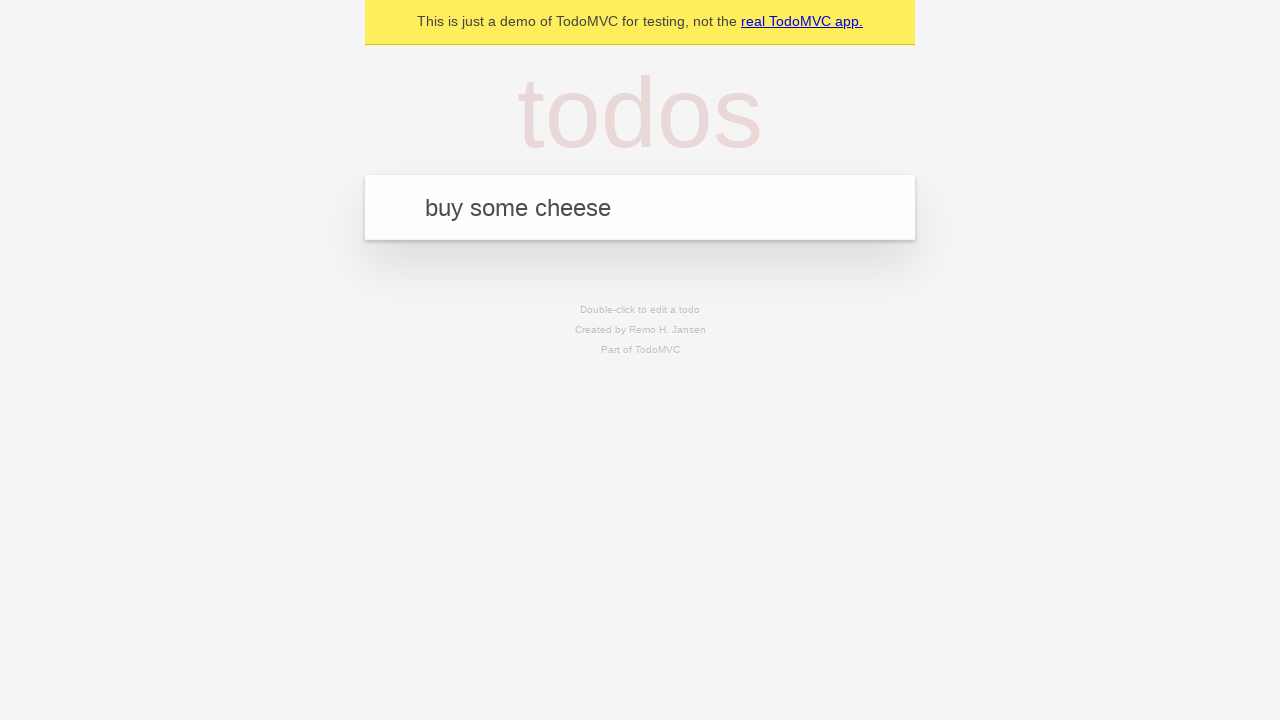

Pressed Enter to create todo 'buy some cheese' on internal:attr=[placeholder="What needs to be done?"i]
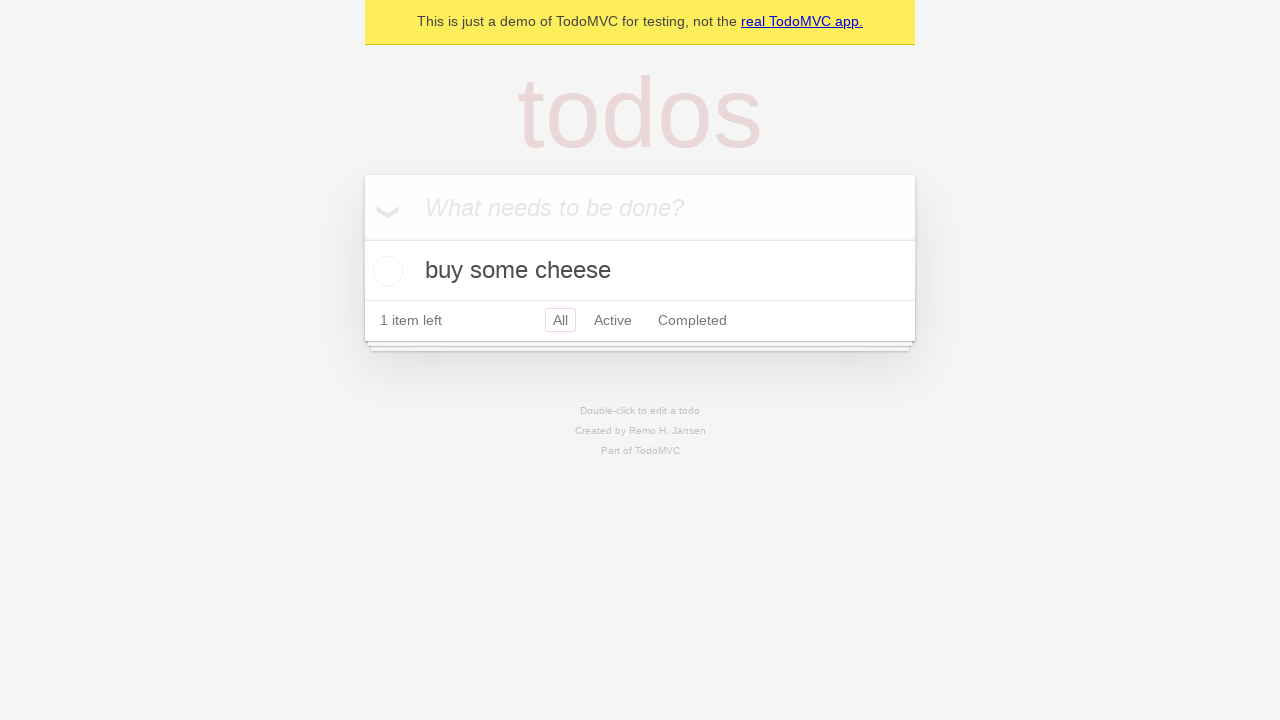

Filled todo input with 'feed the cat' on internal:attr=[placeholder="What needs to be done?"i]
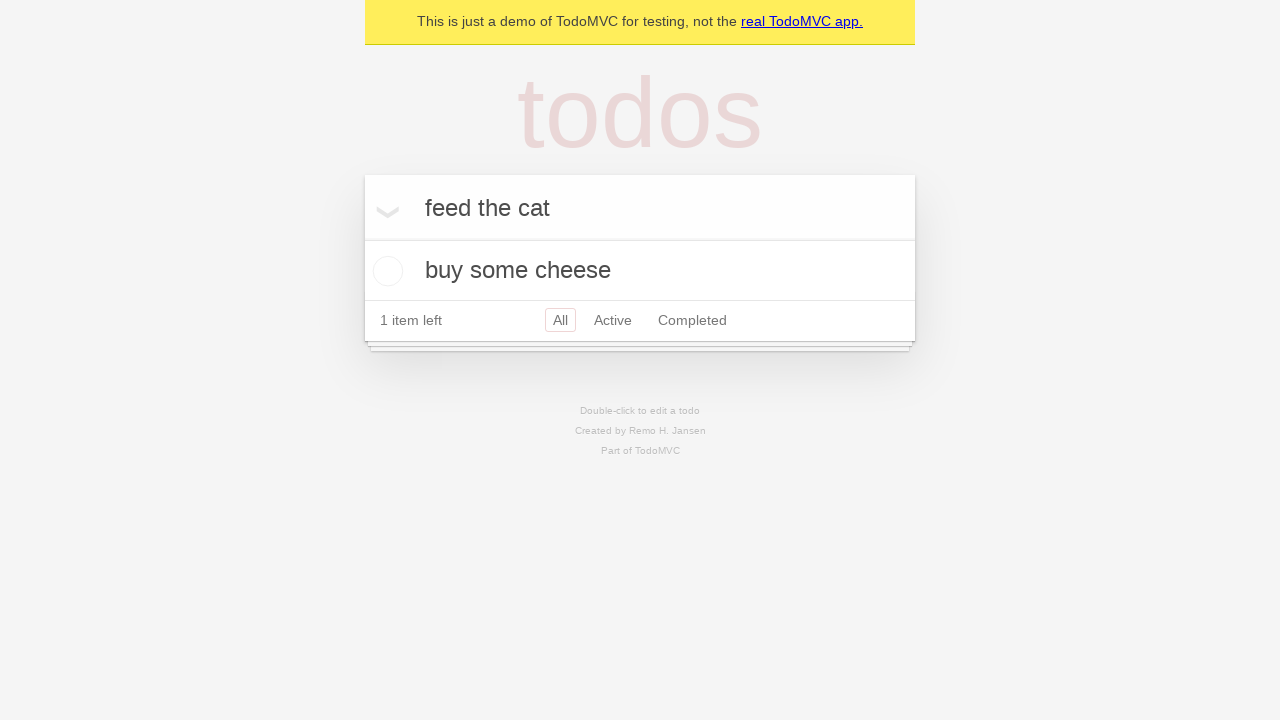

Pressed Enter to create todo 'feed the cat' on internal:attr=[placeholder="What needs to be done?"i]
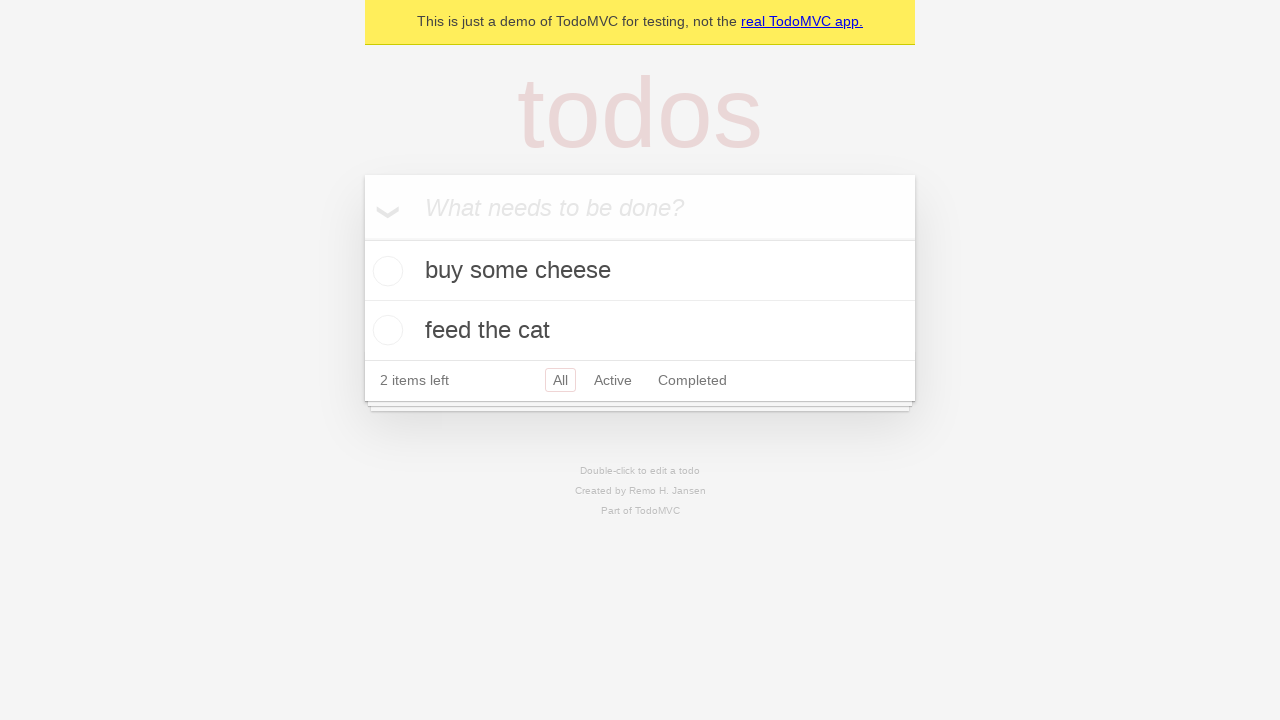

Filled todo input with 'book a doctors appointment' on internal:attr=[placeholder="What needs to be done?"i]
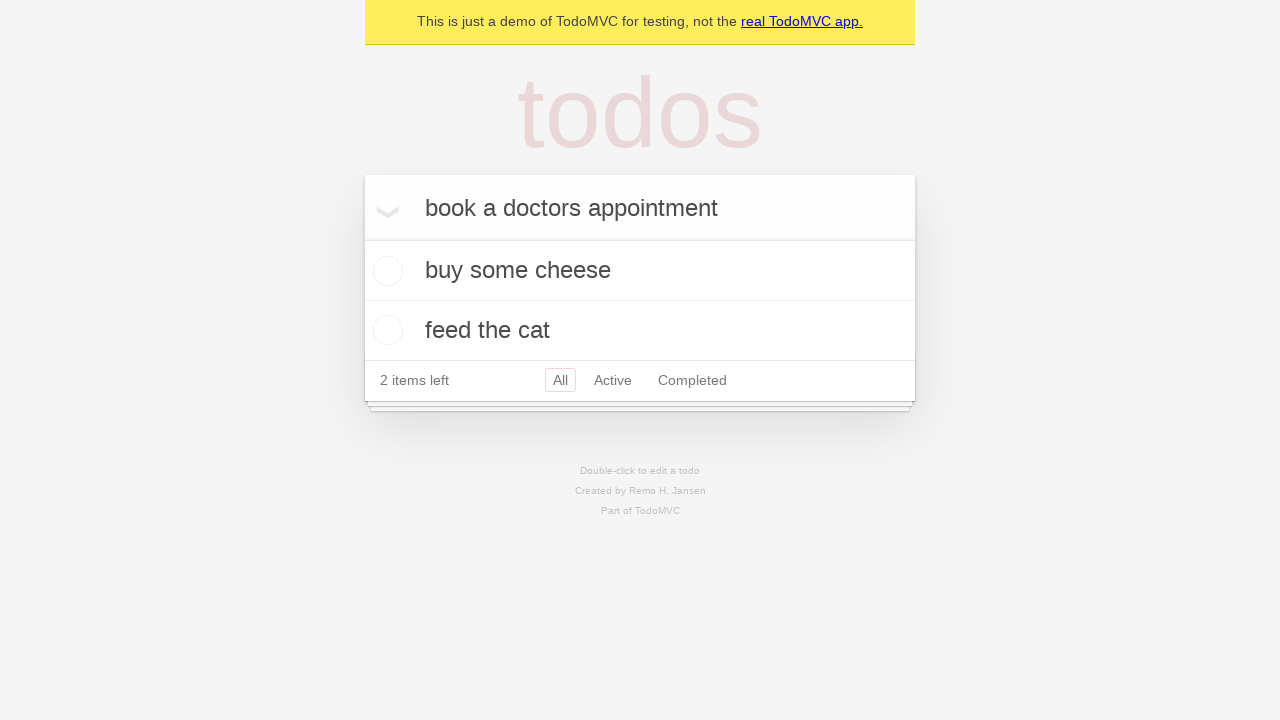

Pressed Enter to create todo 'book a doctors appointment' on internal:attr=[placeholder="What needs to be done?"i]
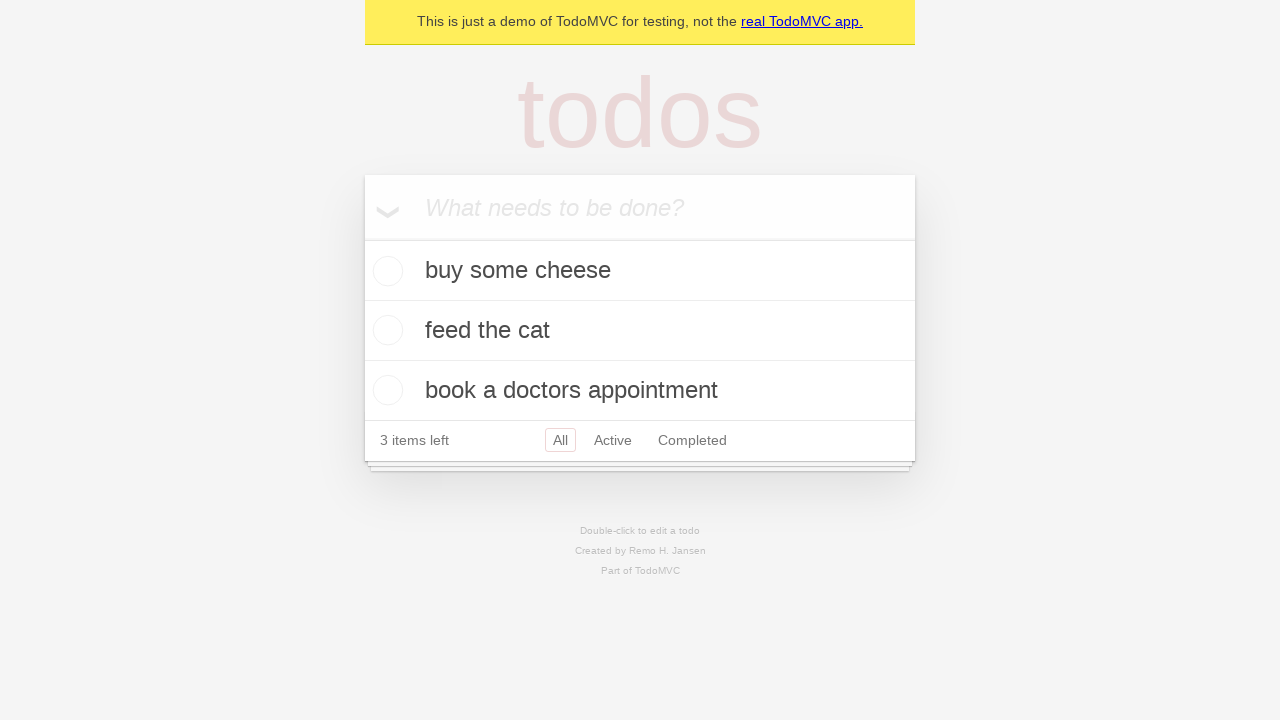

Clicked Active filter link at (613, 440) on internal:role=link[name="Active"i]
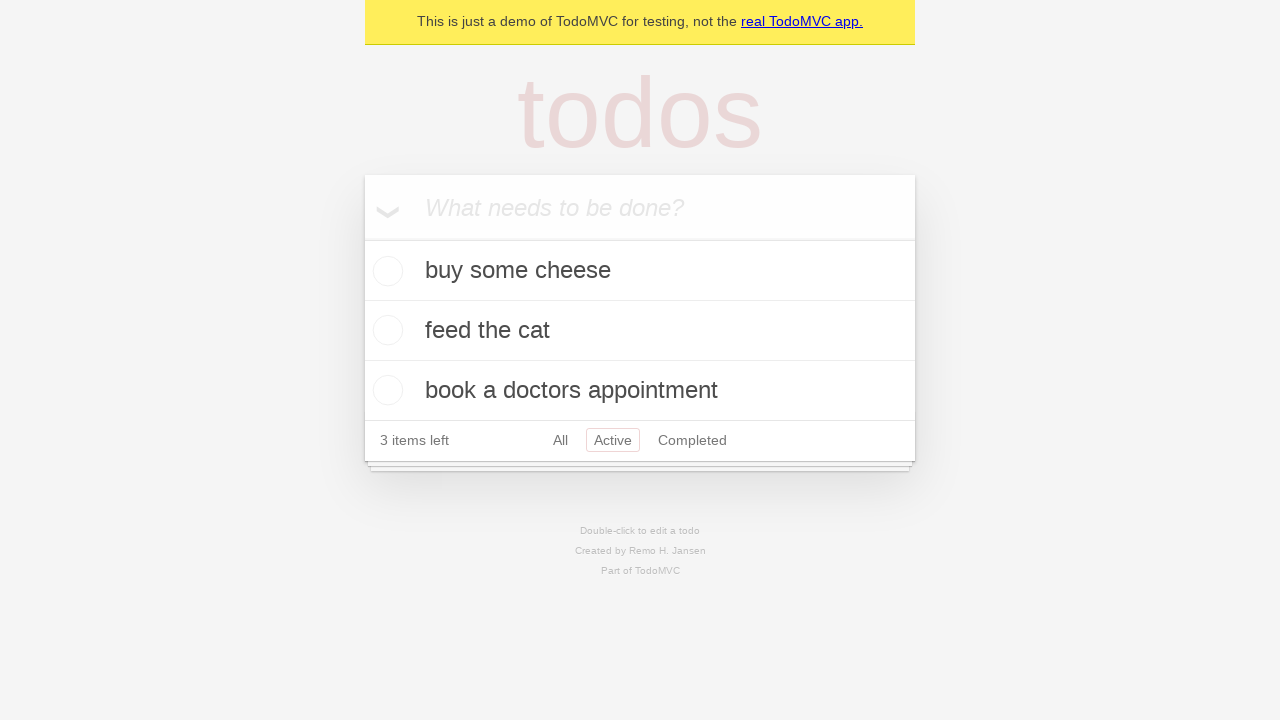

Clicked Completed filter link at (692, 440) on internal:role=link[name="Completed"i]
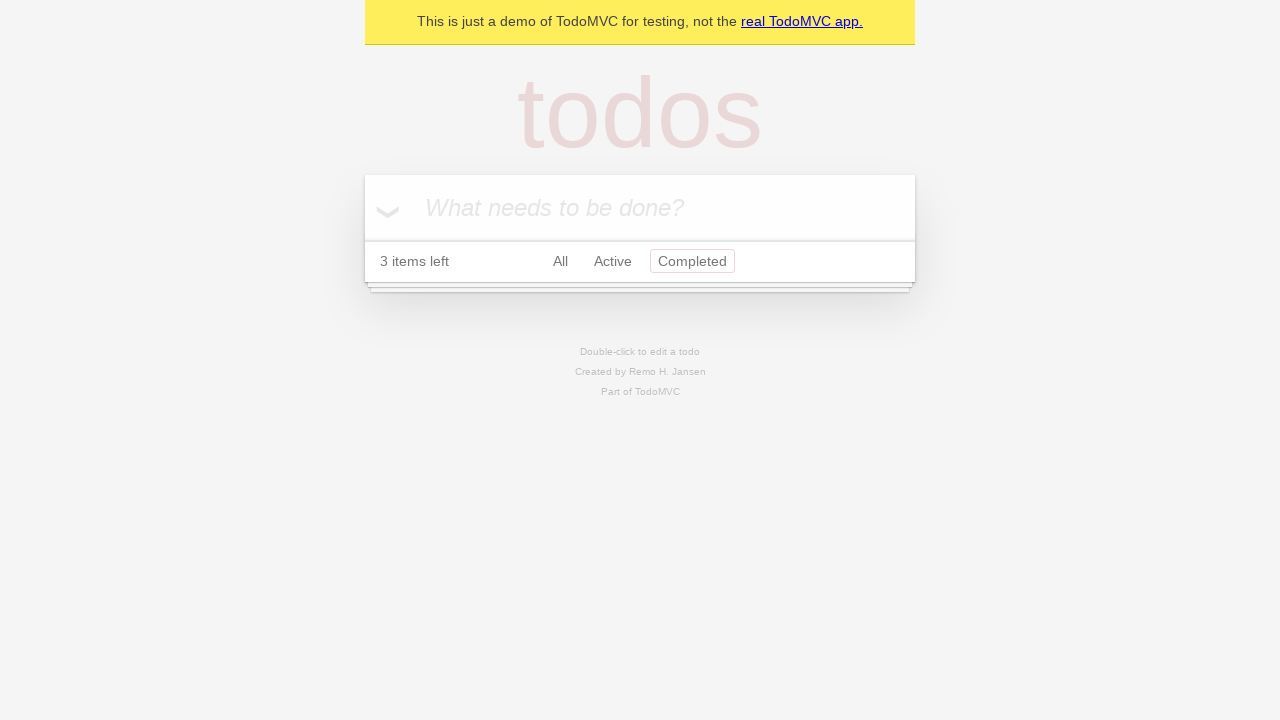

Verified that Completed filter link has selected class applied
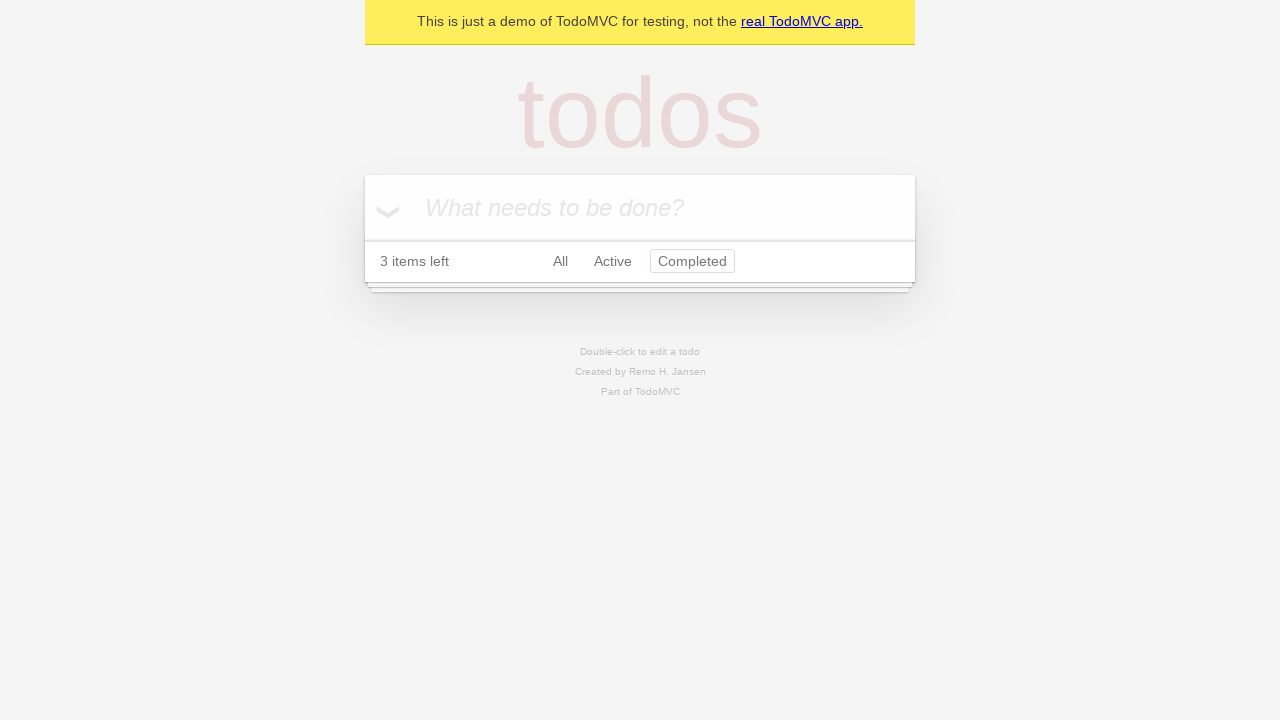

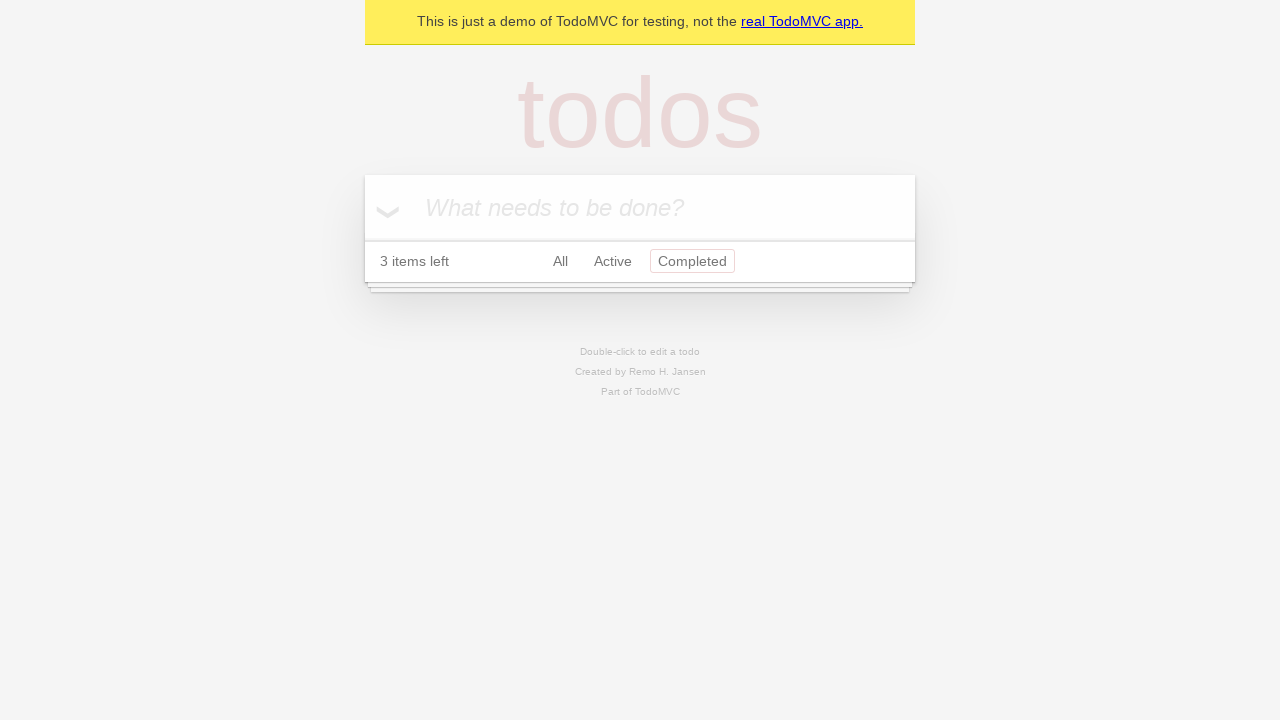